Fills only the required fields (first name, last name, gender, mobile) in the registration form and submits it.

Starting URL: https://demoqa.com/automation-practice-form

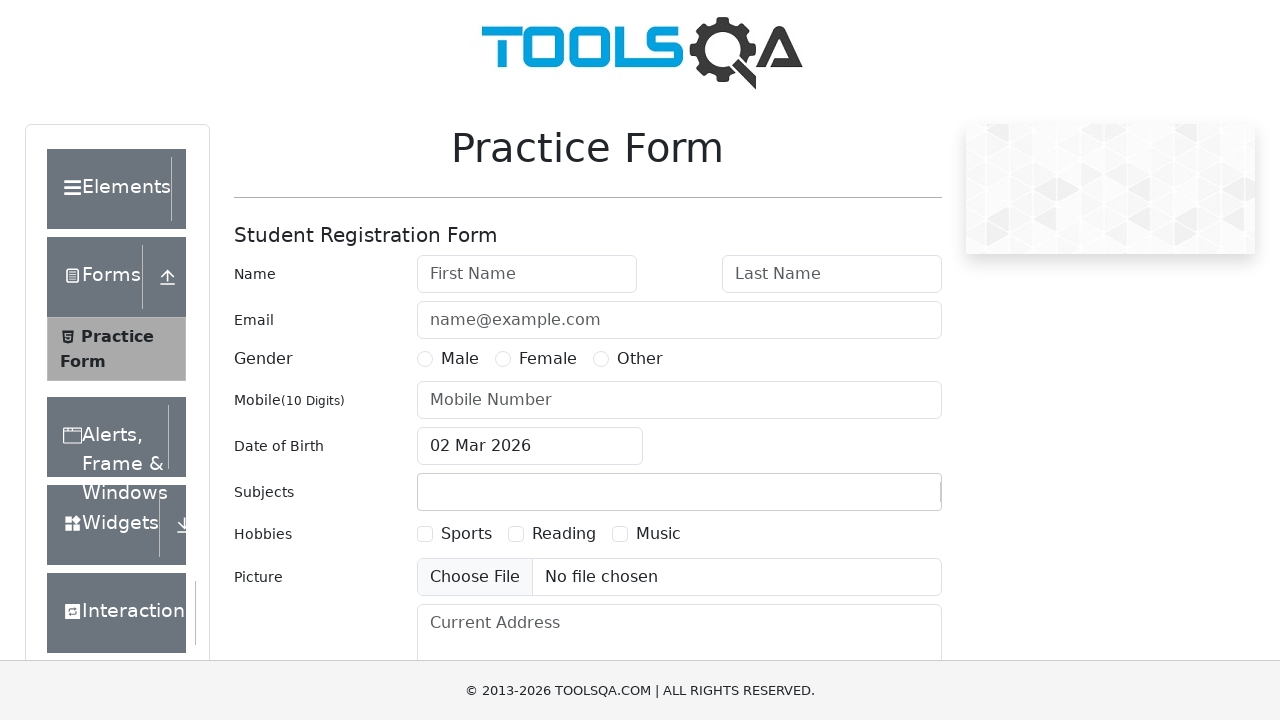

Filled first name field with 'Sarah' on #firstName
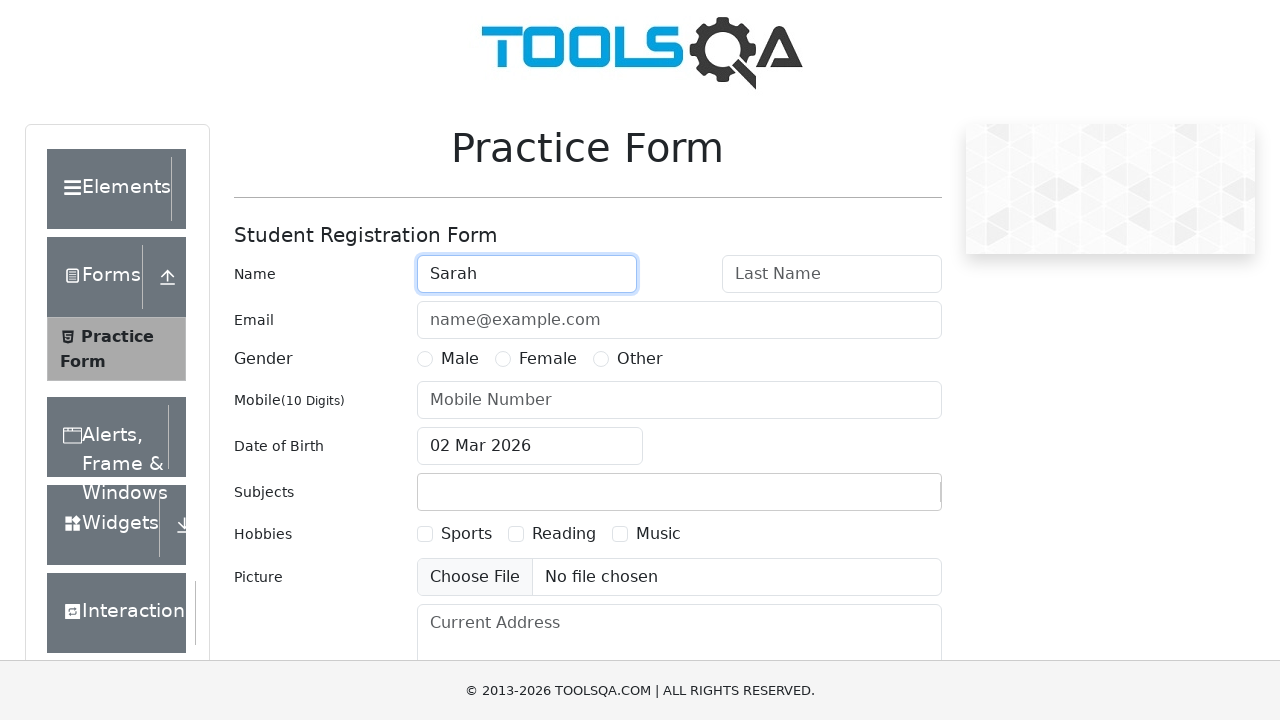

Filled last name field with 'Williams' on #lastName
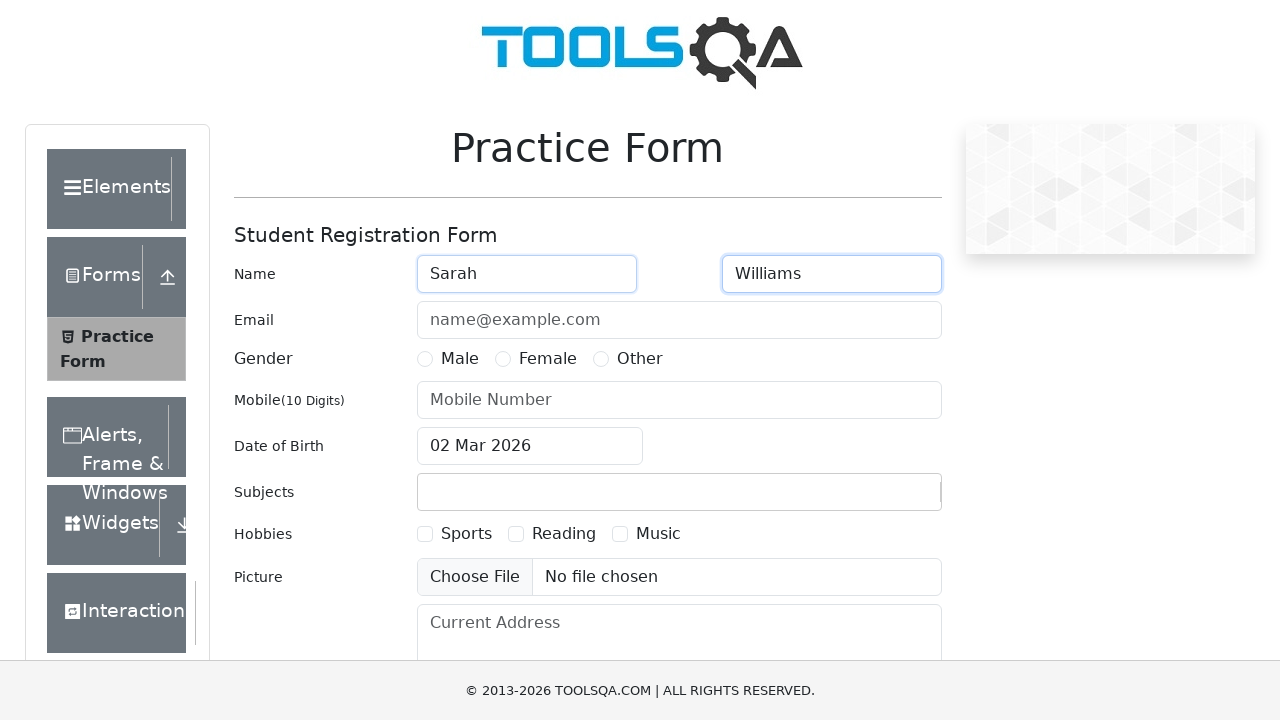

Selected 'Female' gender option at (548, 359) on label[for='gender-radio-2']
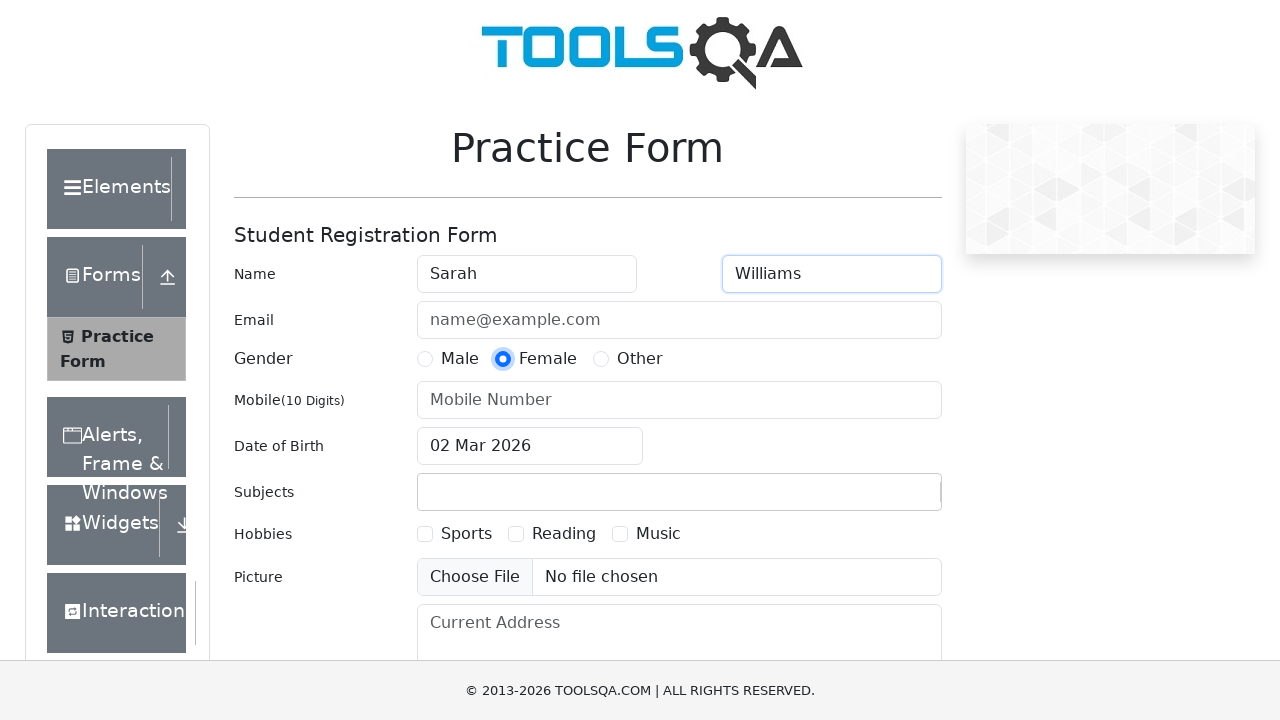

Filled mobile number field with '9876543210' on #userNumber
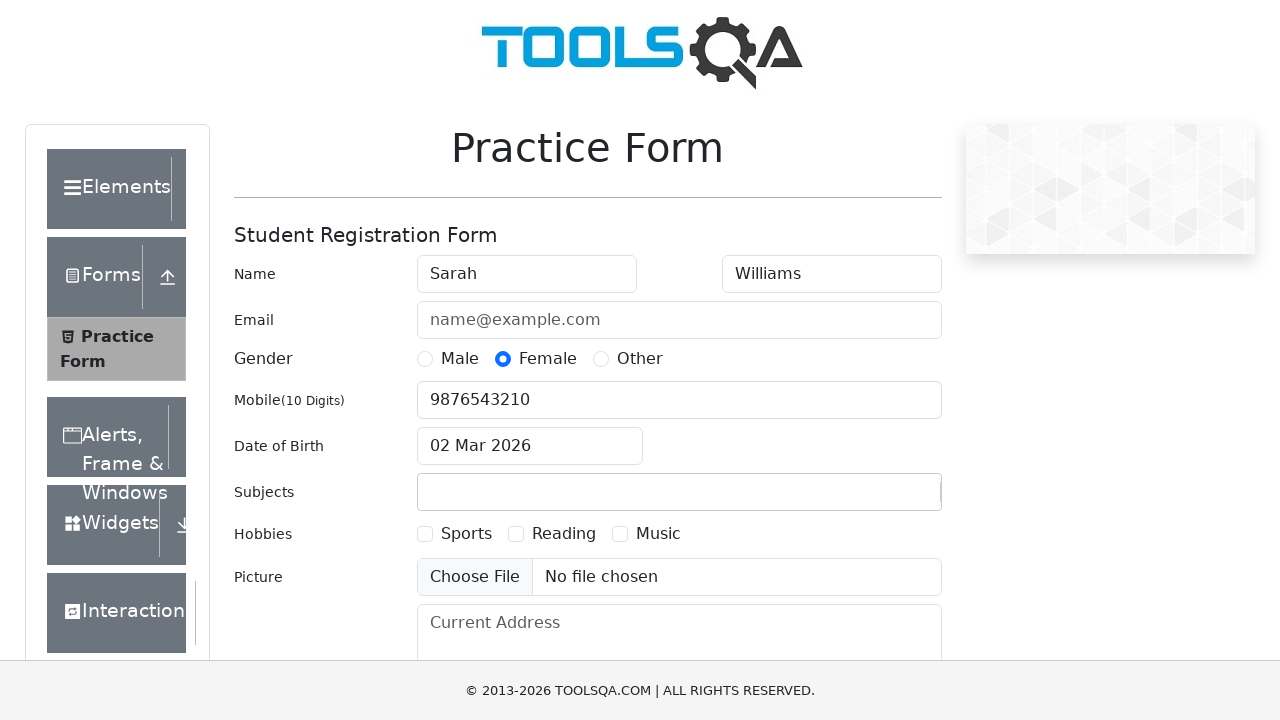

Scrolled submit button into view
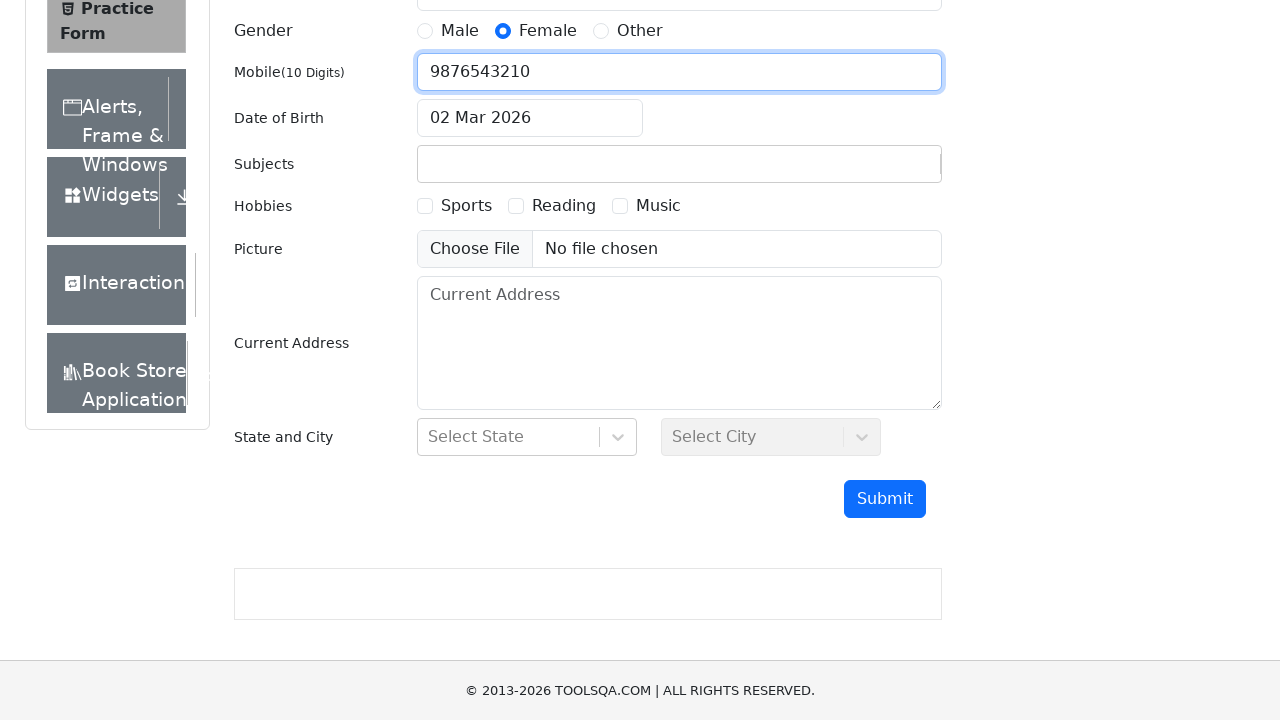

Clicked submit button to submit registration form at (885, 499) on #submit
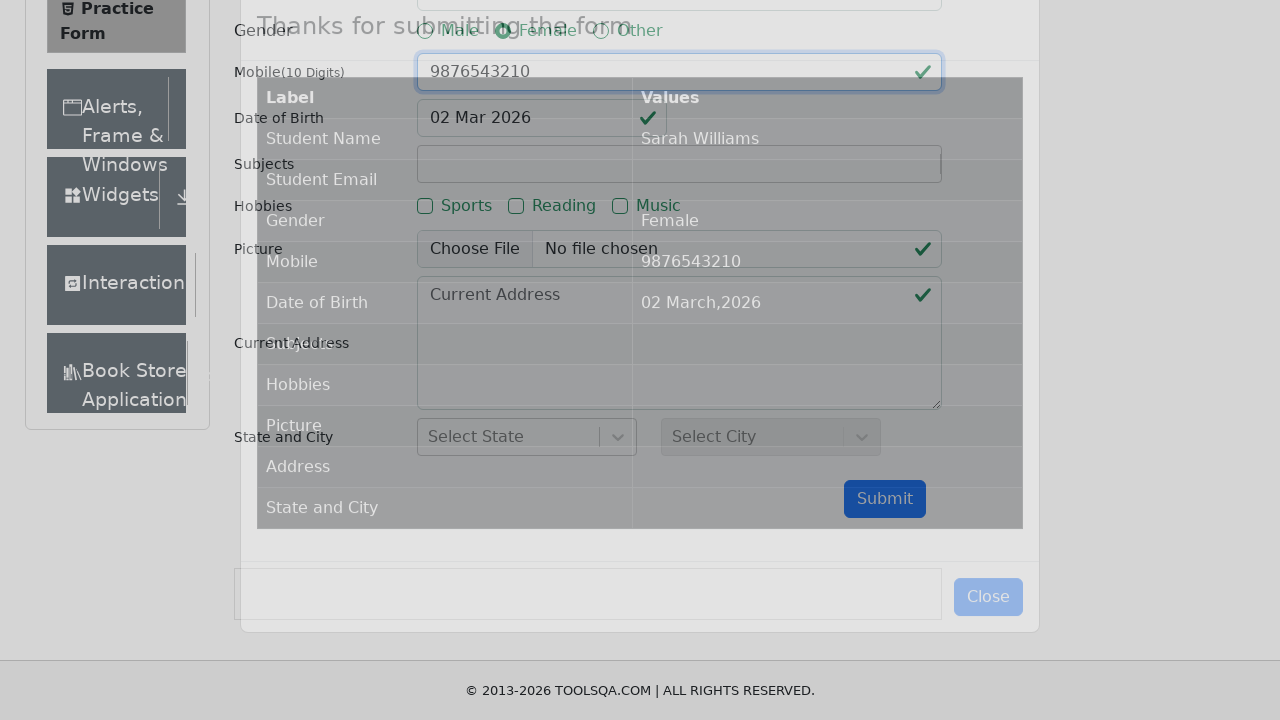

Registration form submitted successfully and results modal appeared
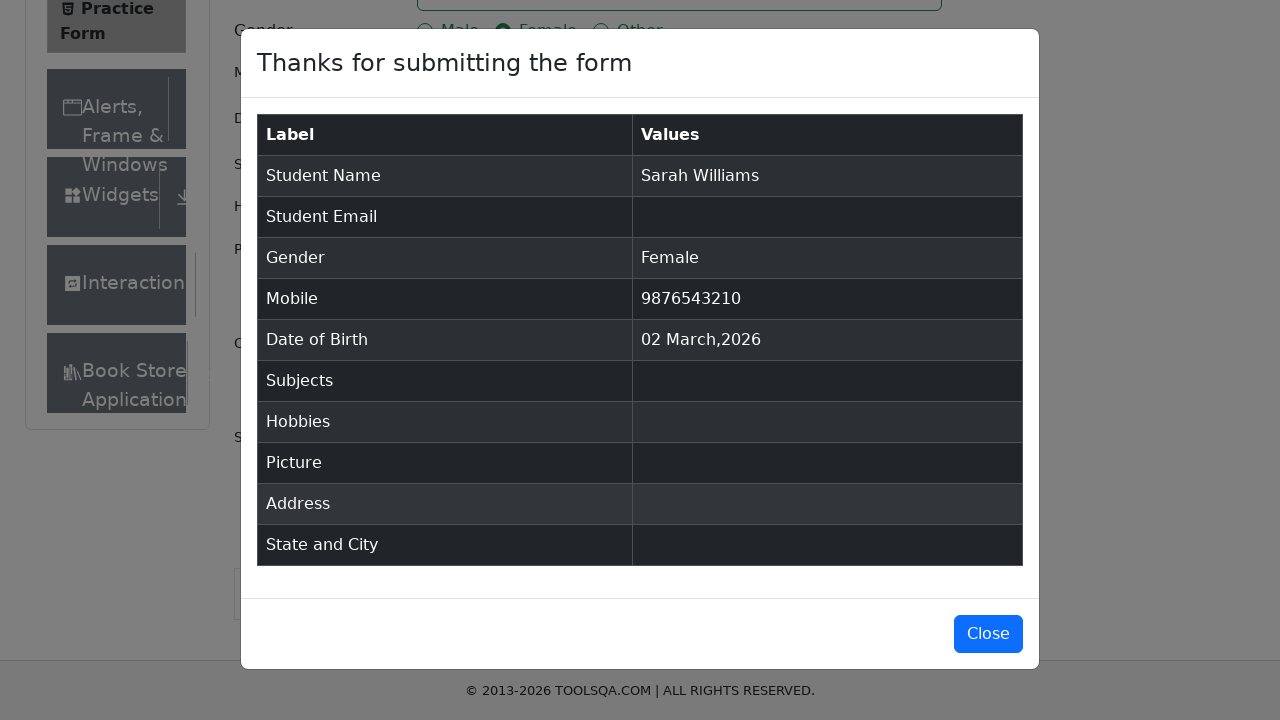

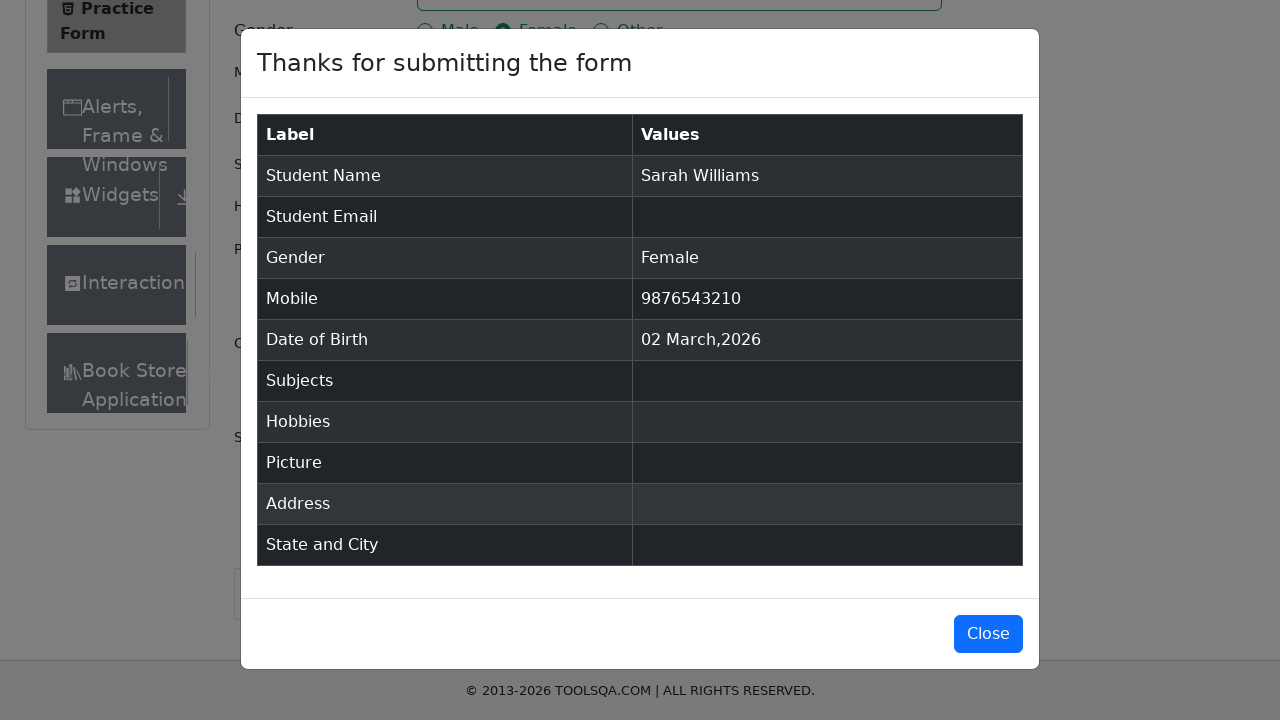